Tests inserting a negative number in the modalidade code field and verifying error handling

Starting URL: https://ciscodeto.github.io/AcodemiaGerenciamento/ymodalidades.html

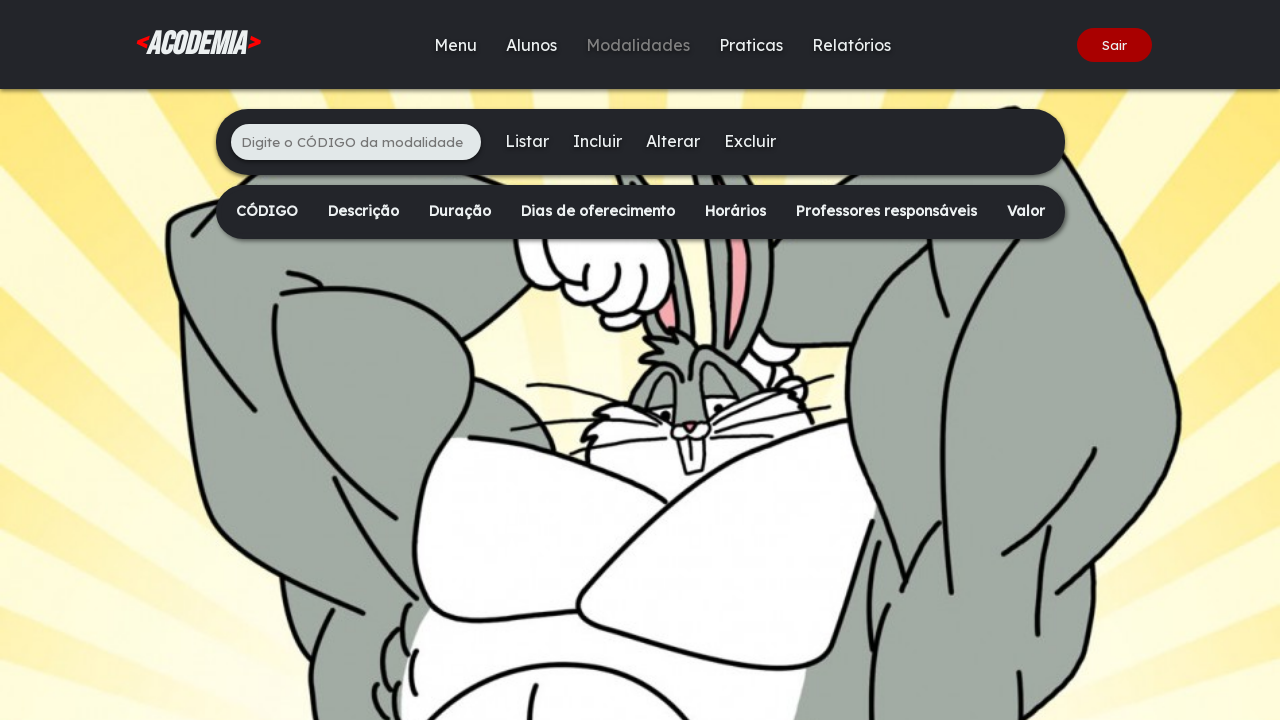

Filled modalidade code field with negative number '-847' on xpath=/html/body/div[2]/main/div[1]/ul/li[1]/input
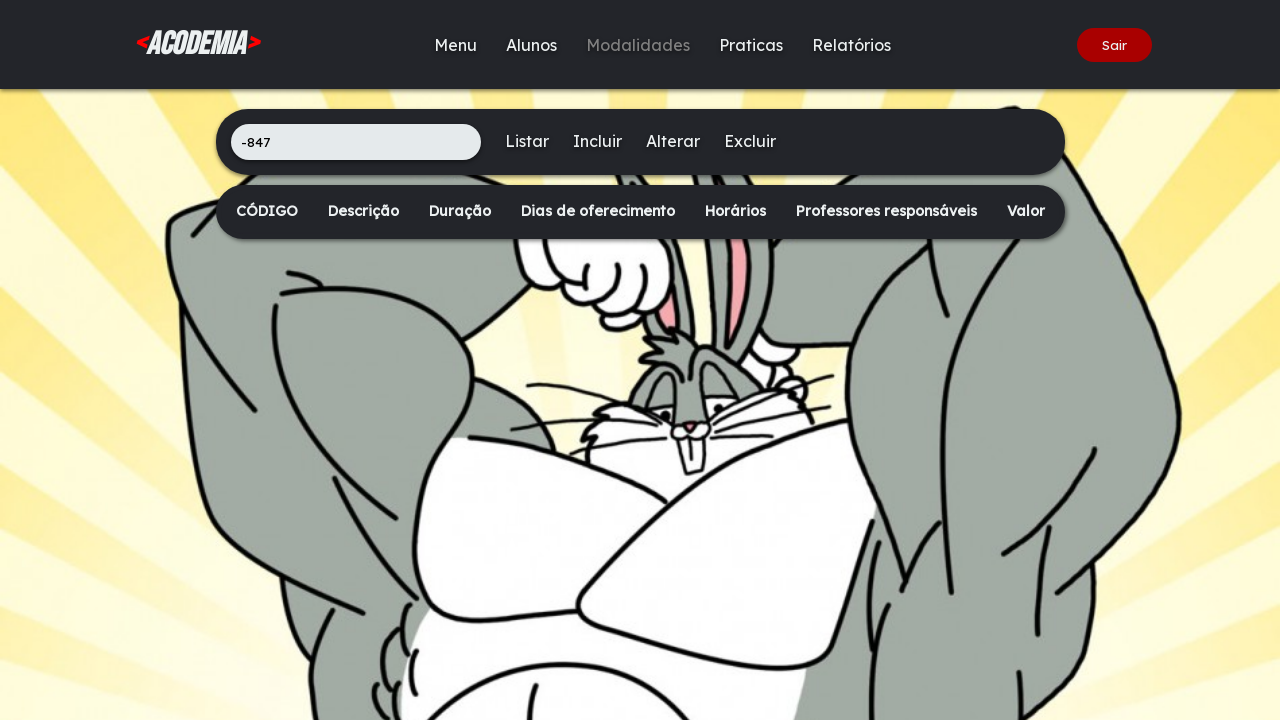

Clicked Insert button to submit negative number at (597, 141) on xpath=/html/body/div[2]/main/div[1]/ul/li[3]/a
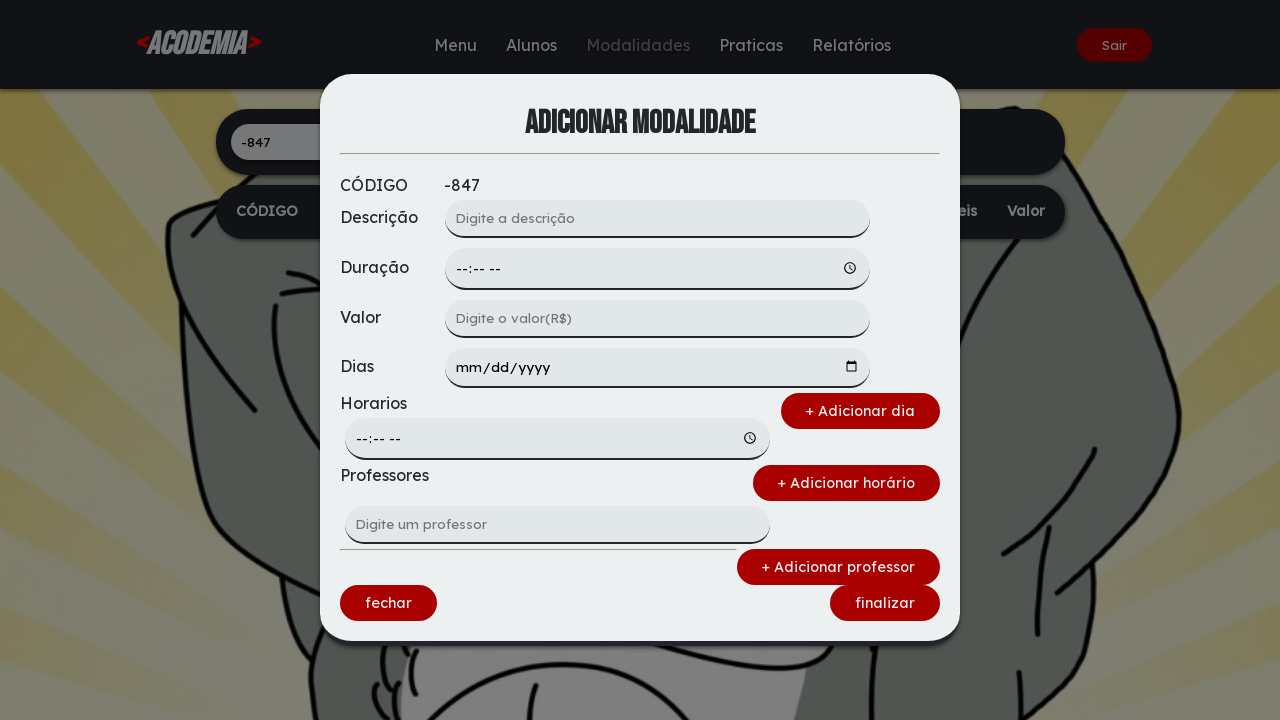

Clicked Finalizar button to confirm action at (885, 603) on xpath=/html/body/div[1]/div/form/div[4]/a[2]
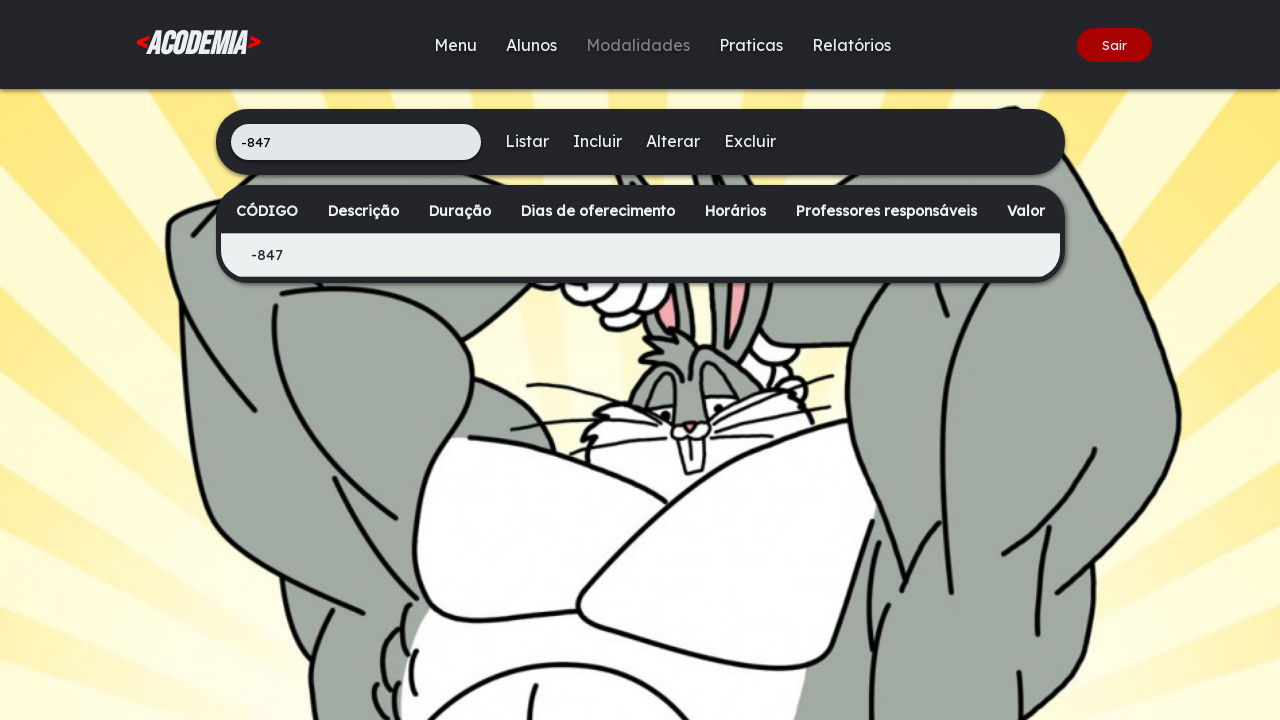

Clicked Listar button to display list at (526, 141) on xpath=/html/body/div[2]/main/div[1]/ul/li[2]/a
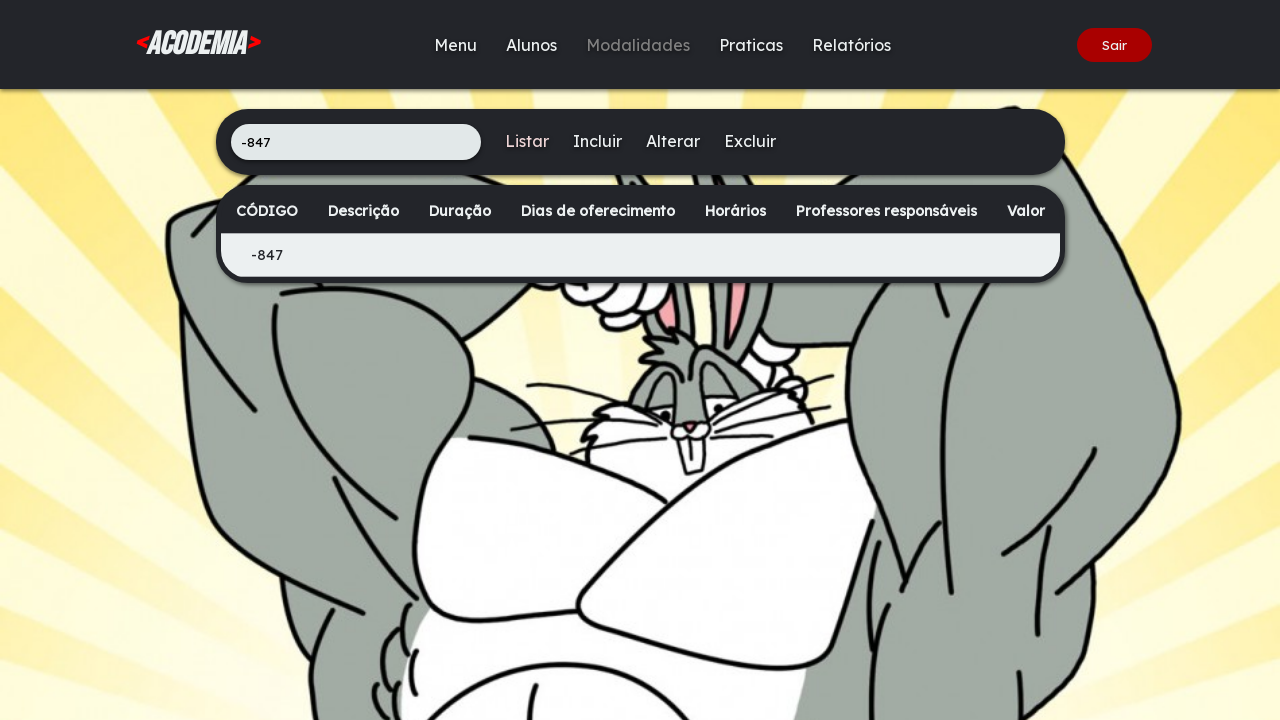

Content table loaded and visible
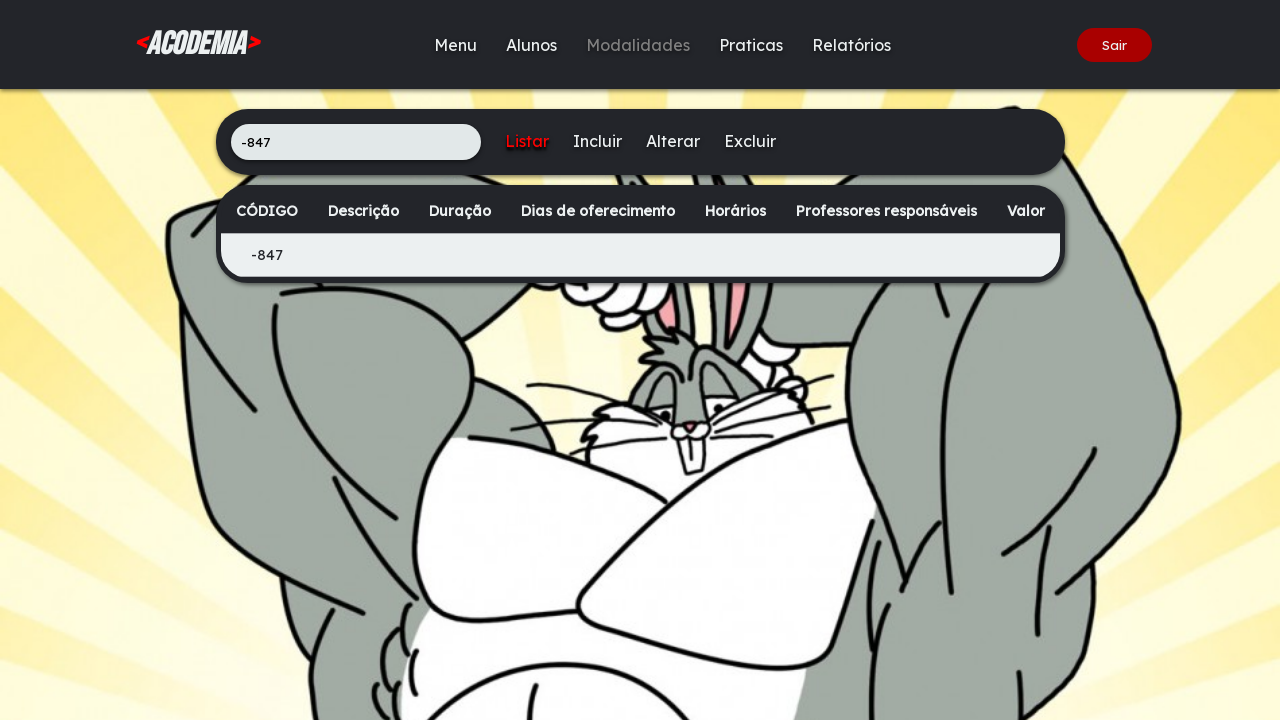

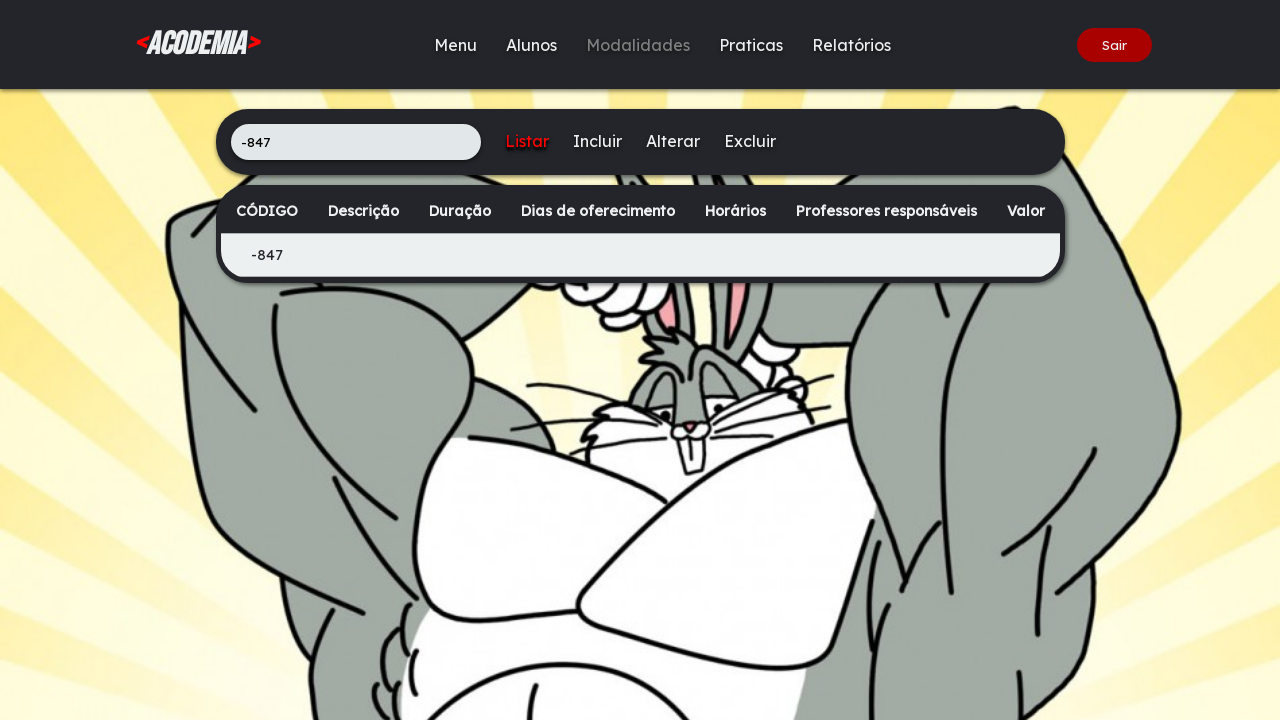